Tests checkbox functionality by selecting all checkboxes on the page and then unselecting them

Starting URL: https://testautomationpractice.blogspot.com/

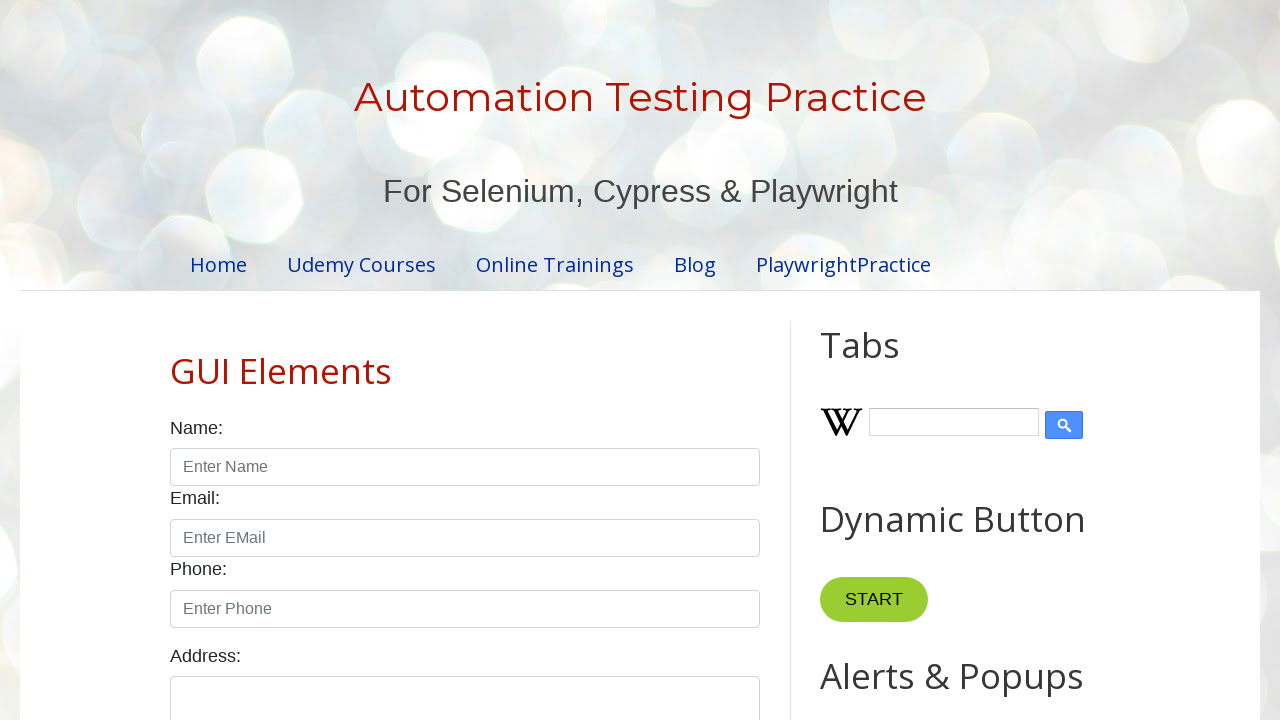

Located all checkboxes on the page
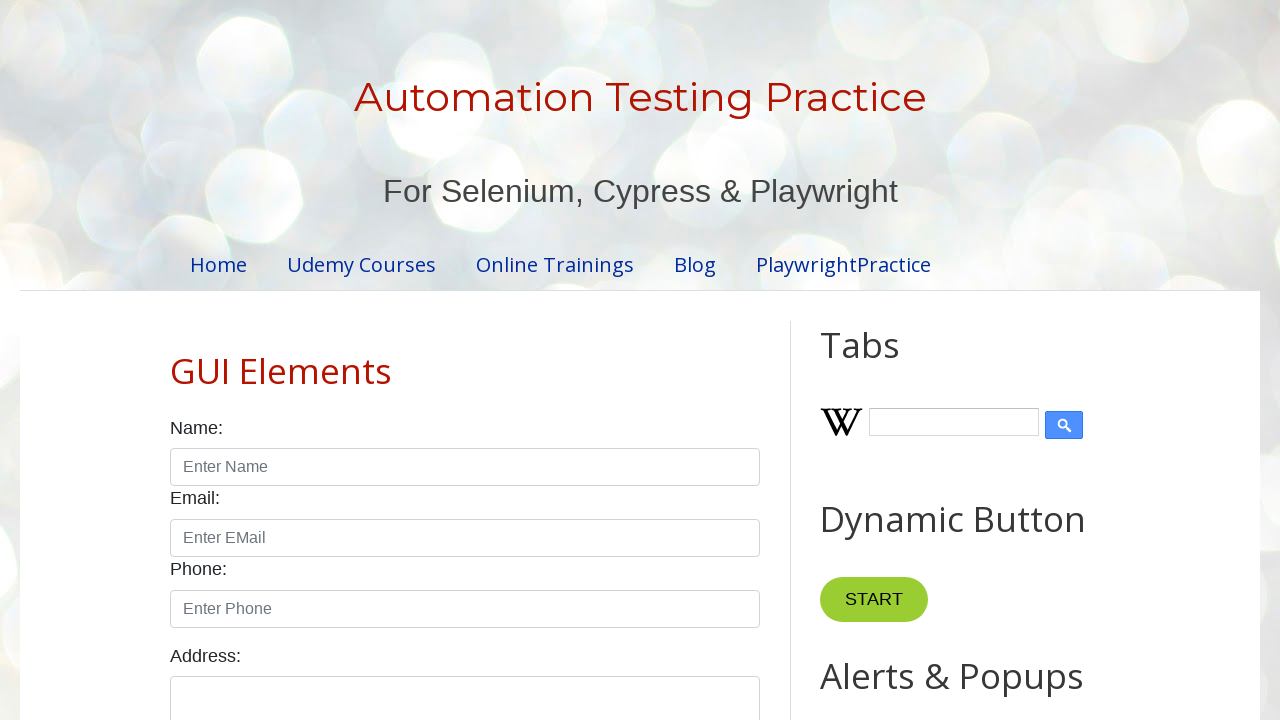

Clicked checkbox to select it at (176, 360) on xpath=//input[@class='form-check-input' and @type='checkbox'] >> nth=0
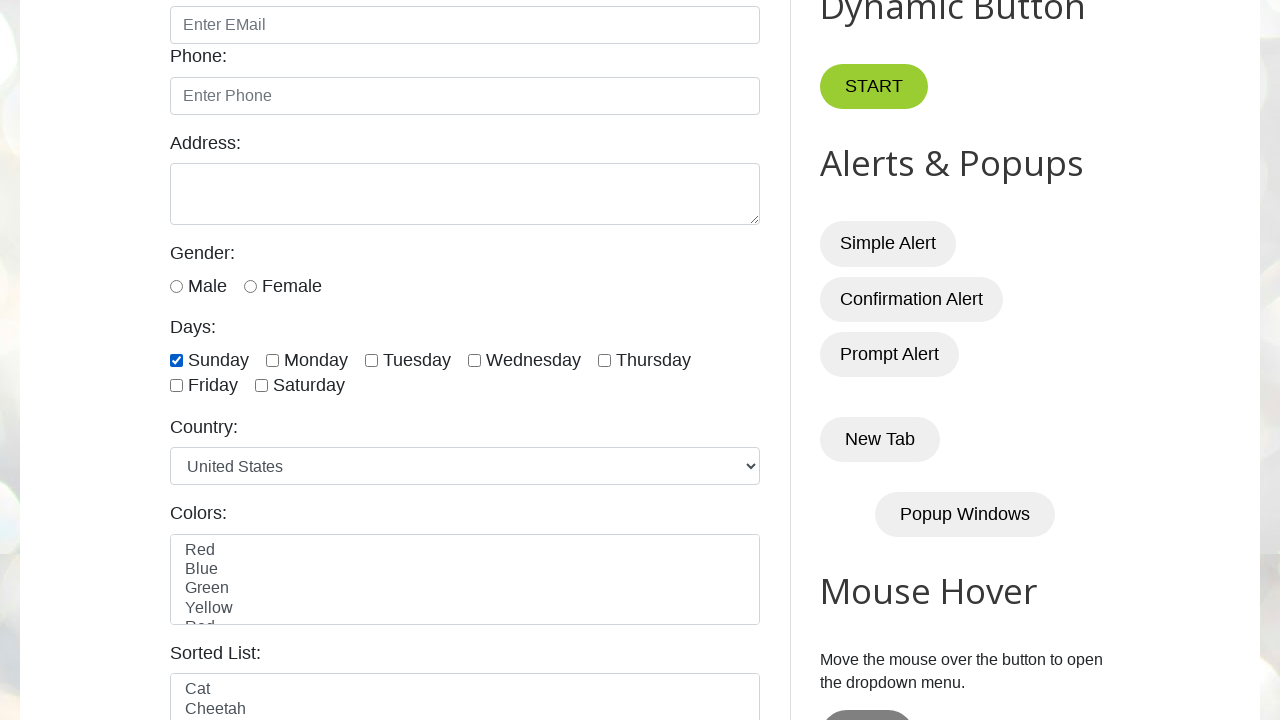

Clicked checkbox to select it at (272, 360) on xpath=//input[@class='form-check-input' and @type='checkbox'] >> nth=1
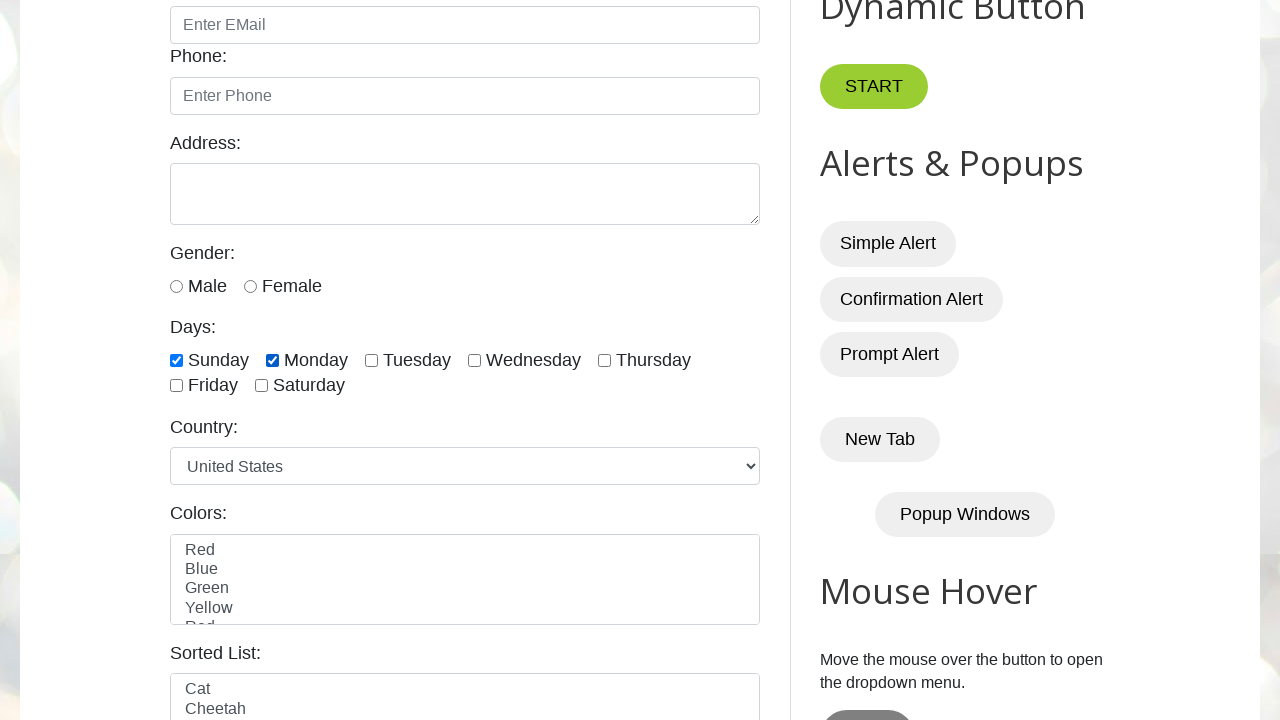

Clicked checkbox to select it at (372, 360) on xpath=//input[@class='form-check-input' and @type='checkbox'] >> nth=2
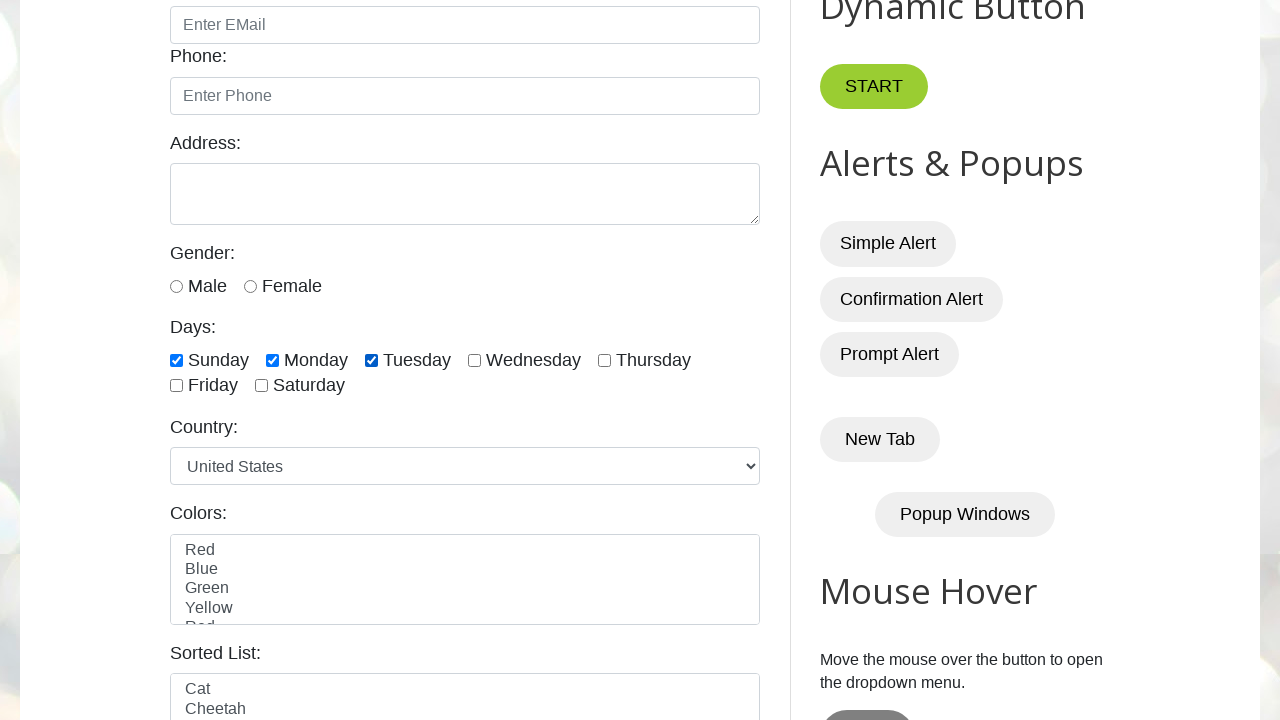

Clicked checkbox to select it at (474, 360) on xpath=//input[@class='form-check-input' and @type='checkbox'] >> nth=3
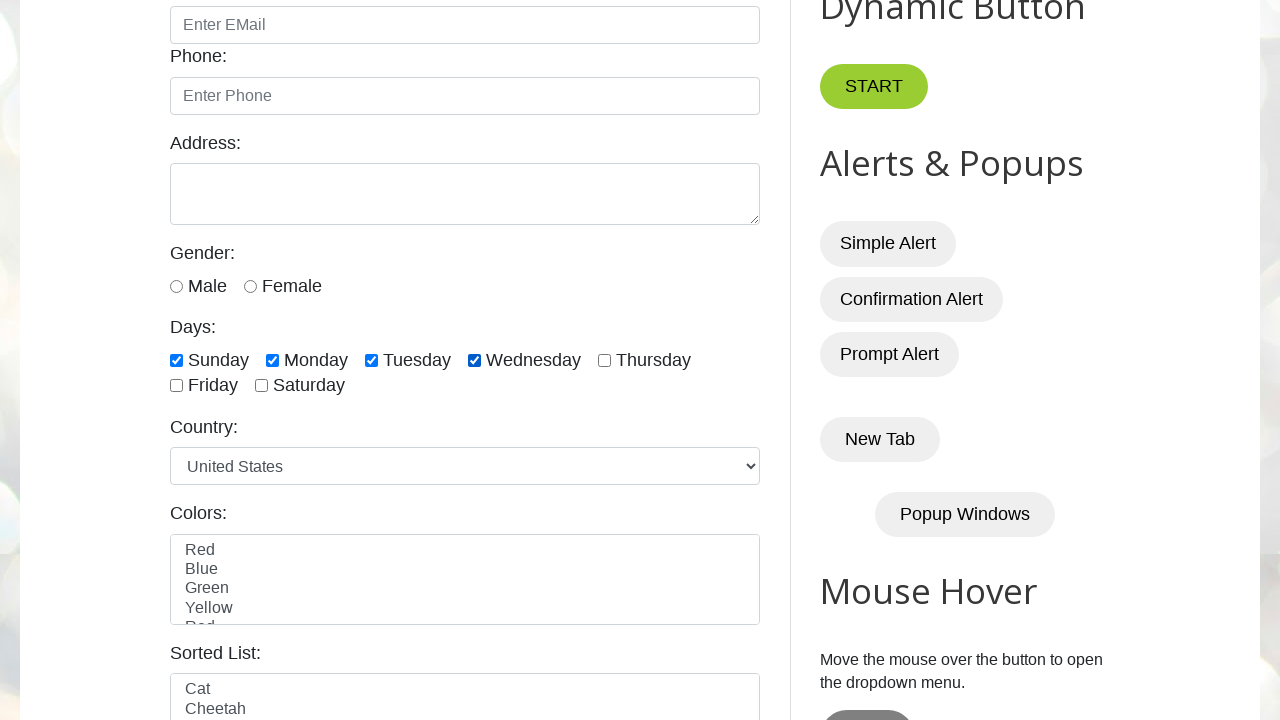

Clicked checkbox to select it at (604, 360) on xpath=//input[@class='form-check-input' and @type='checkbox'] >> nth=4
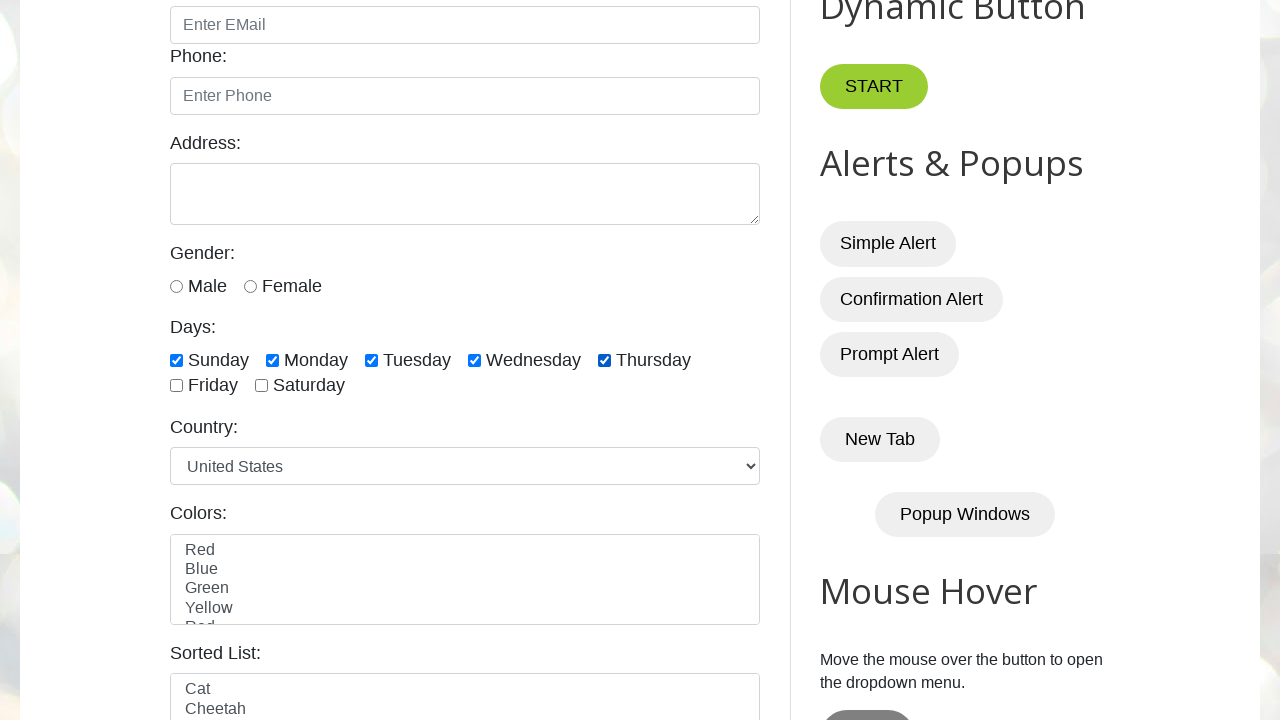

Clicked checkbox to select it at (176, 386) on xpath=//input[@class='form-check-input' and @type='checkbox'] >> nth=5
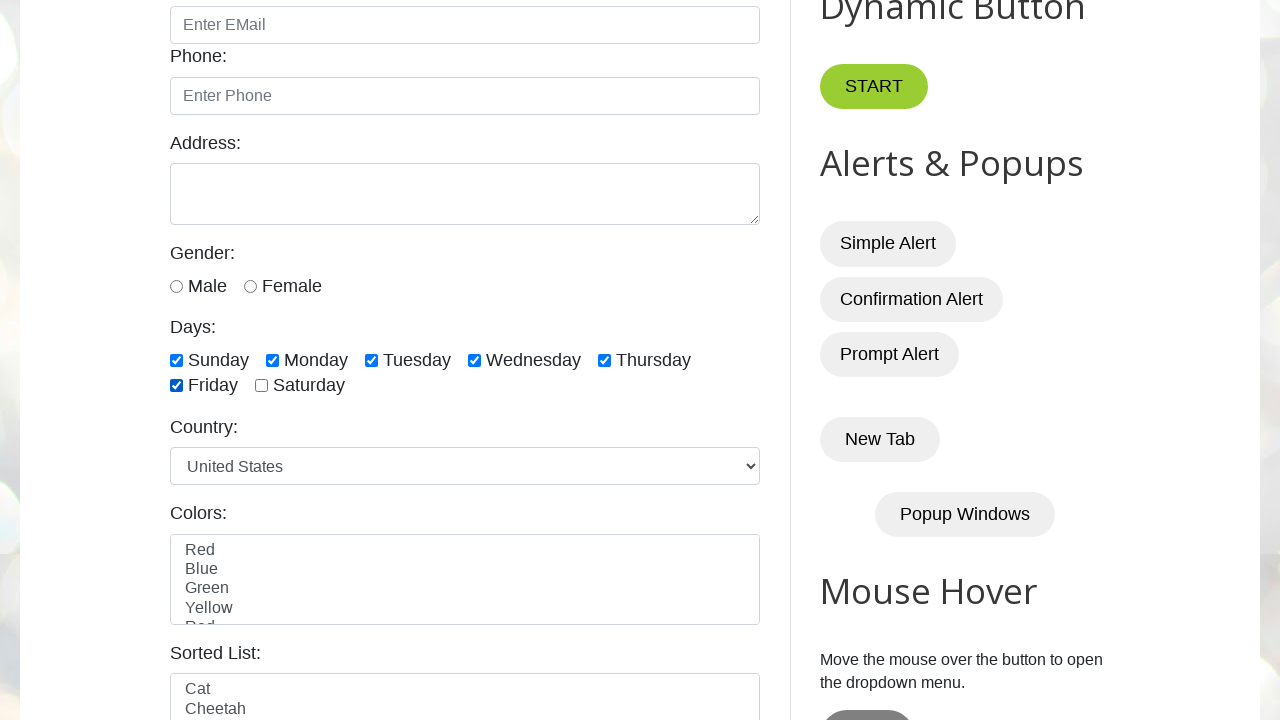

Clicked checkbox to select it at (262, 386) on xpath=//input[@class='form-check-input' and @type='checkbox'] >> nth=6
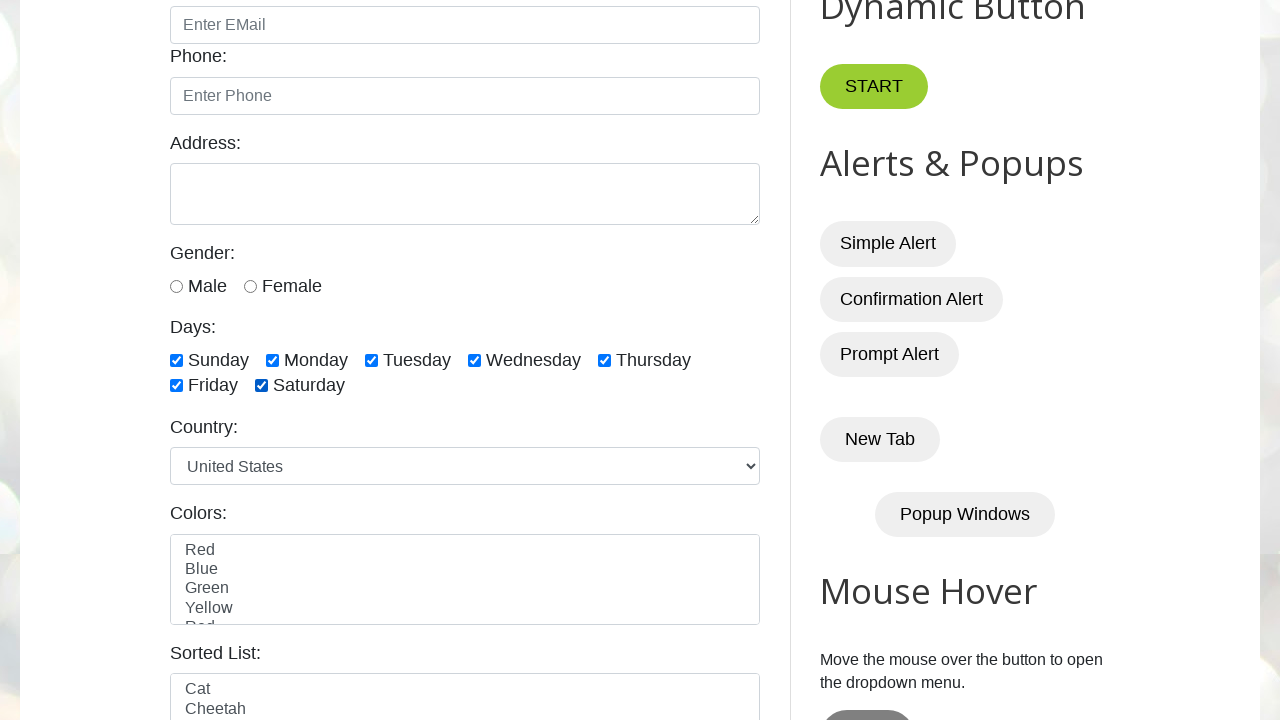

Waited for 4 seconds
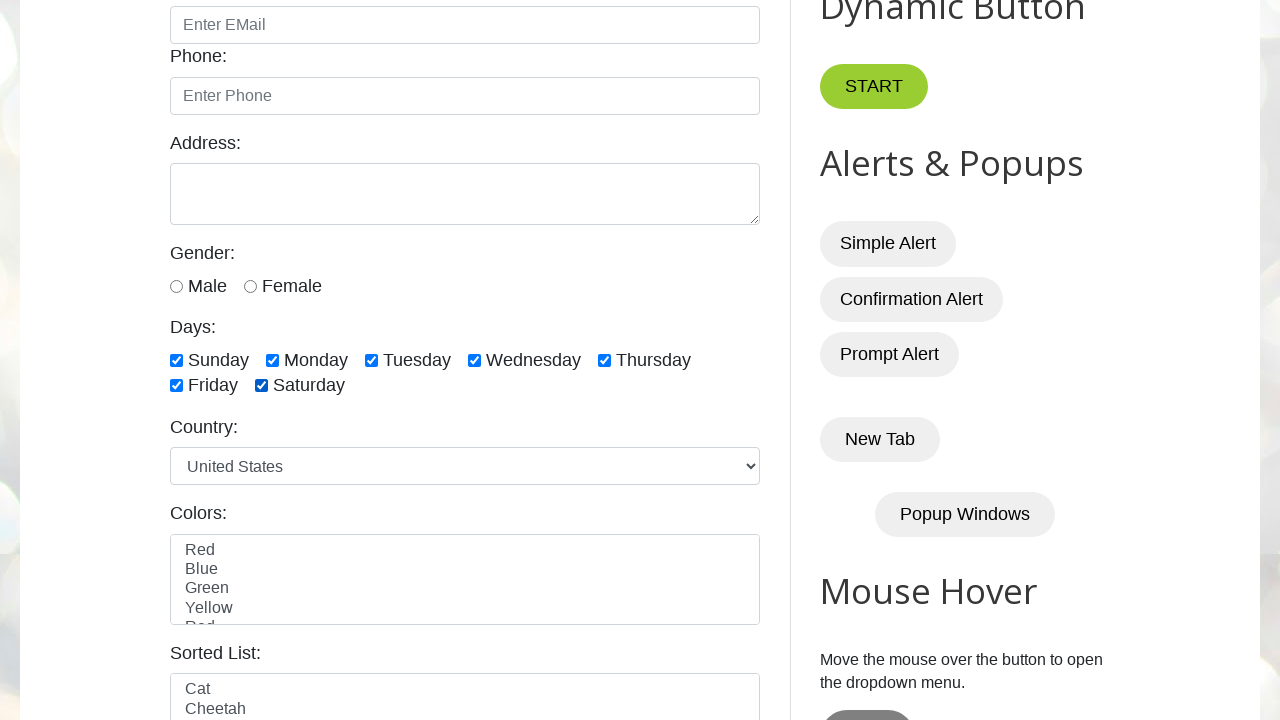

Clicked checkbox to unselect it at (176, 360) on xpath=//input[@class='form-check-input' and @type='checkbox'] >> nth=0
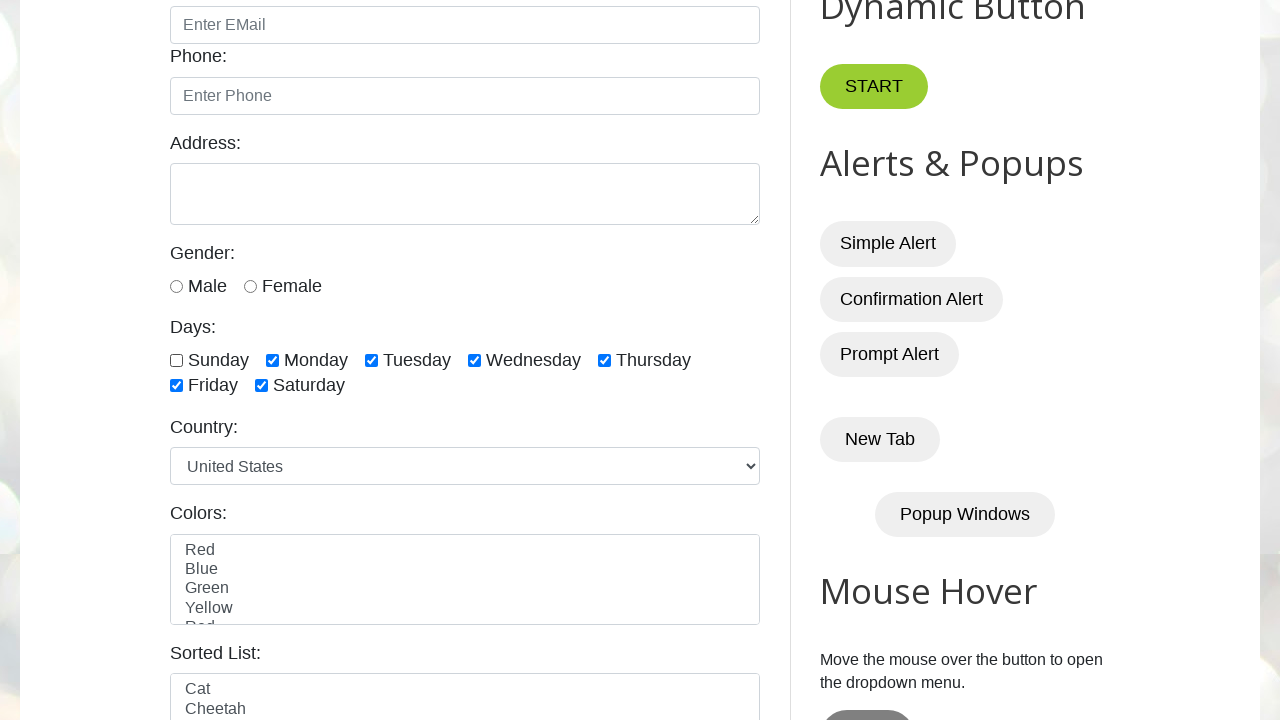

Clicked checkbox to unselect it at (272, 360) on xpath=//input[@class='form-check-input' and @type='checkbox'] >> nth=1
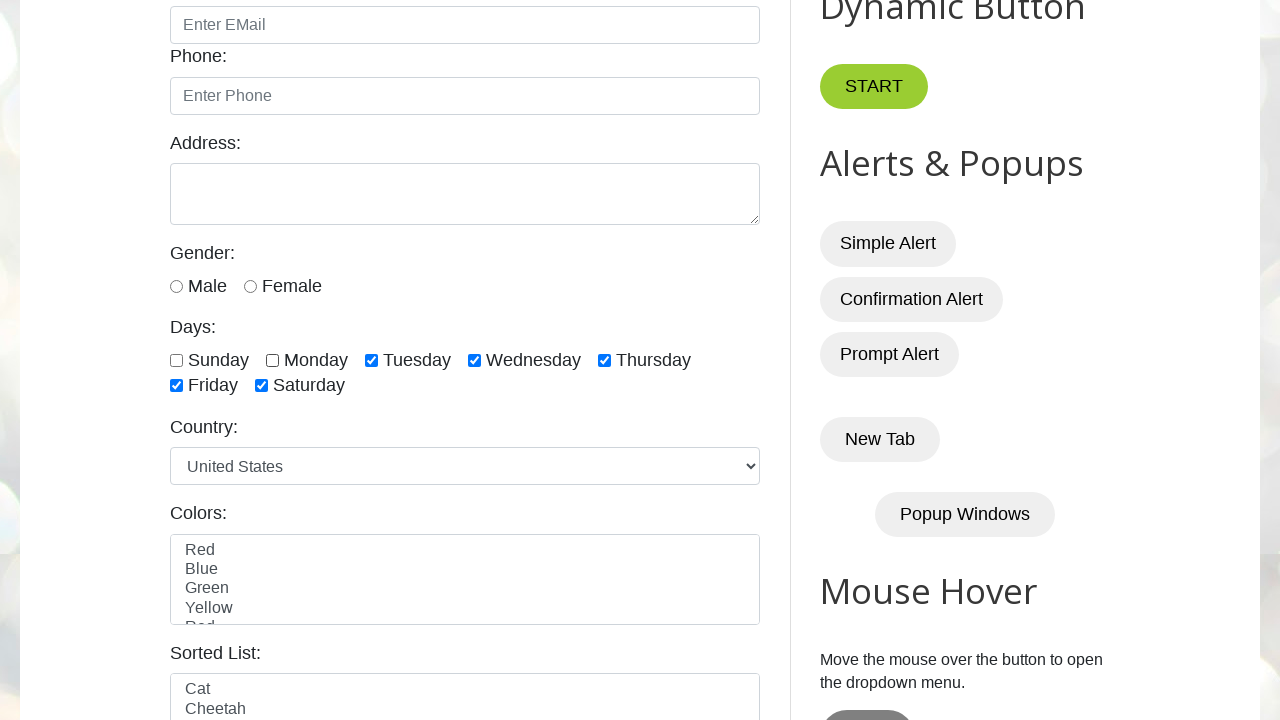

Clicked checkbox to unselect it at (372, 360) on xpath=//input[@class='form-check-input' and @type='checkbox'] >> nth=2
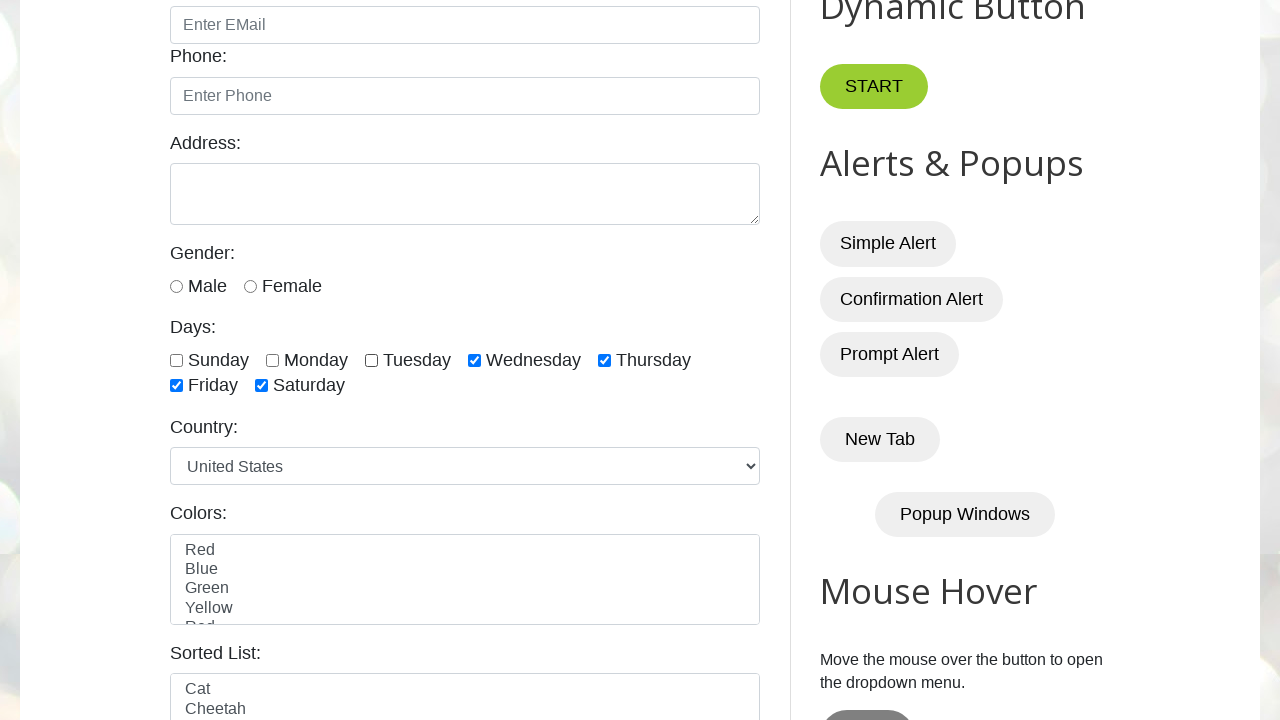

Clicked checkbox to unselect it at (474, 360) on xpath=//input[@class='form-check-input' and @type='checkbox'] >> nth=3
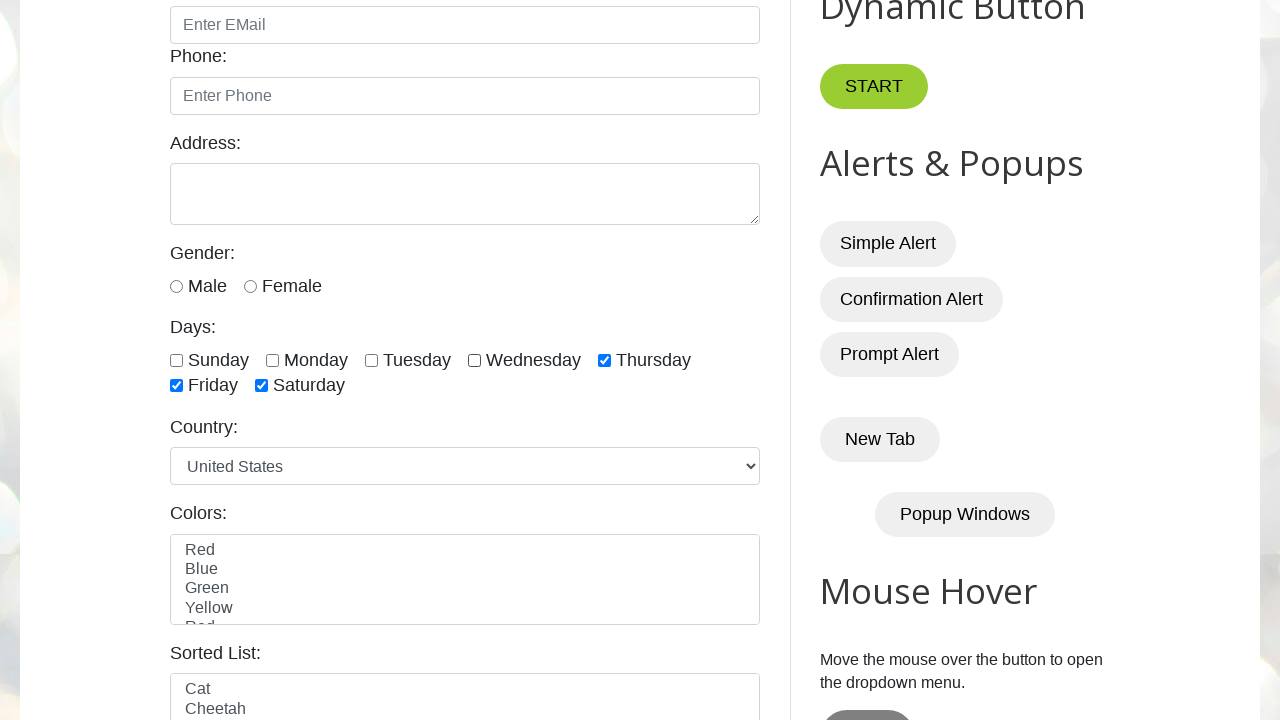

Clicked checkbox to unselect it at (604, 360) on xpath=//input[@class='form-check-input' and @type='checkbox'] >> nth=4
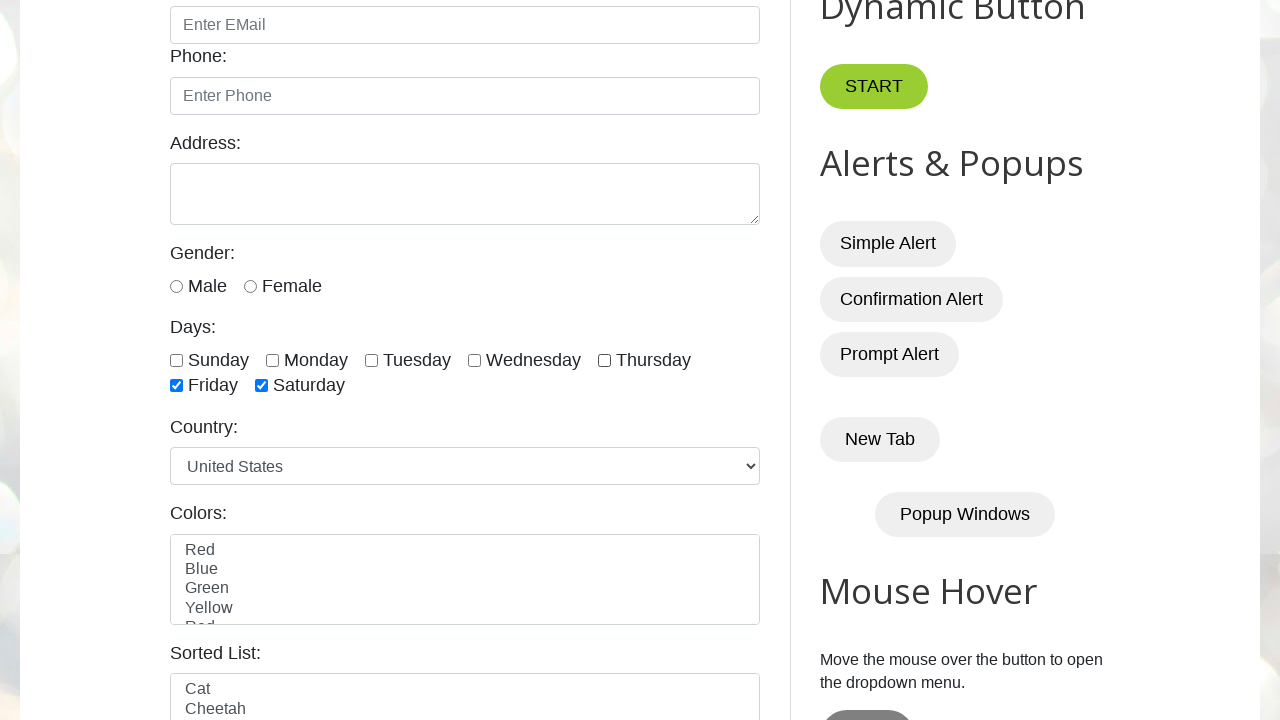

Clicked checkbox to unselect it at (176, 386) on xpath=//input[@class='form-check-input' and @type='checkbox'] >> nth=5
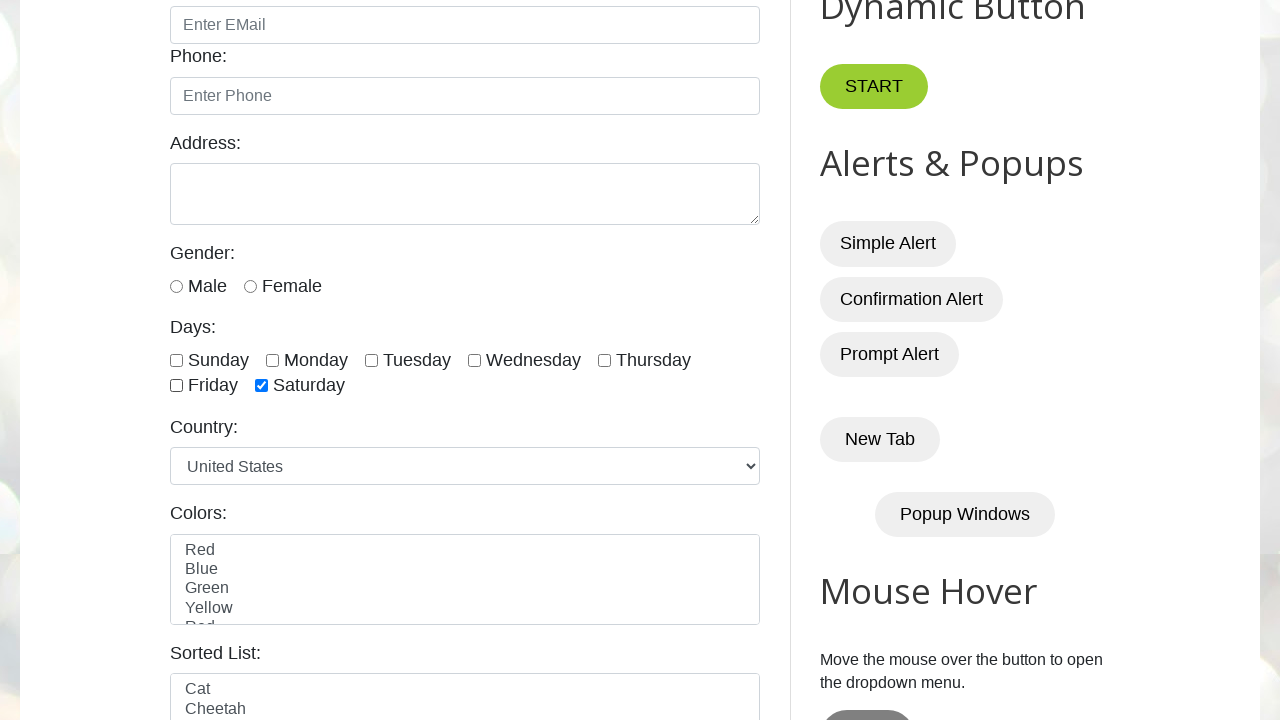

Clicked checkbox to unselect it at (262, 386) on xpath=//input[@class='form-check-input' and @type='checkbox'] >> nth=6
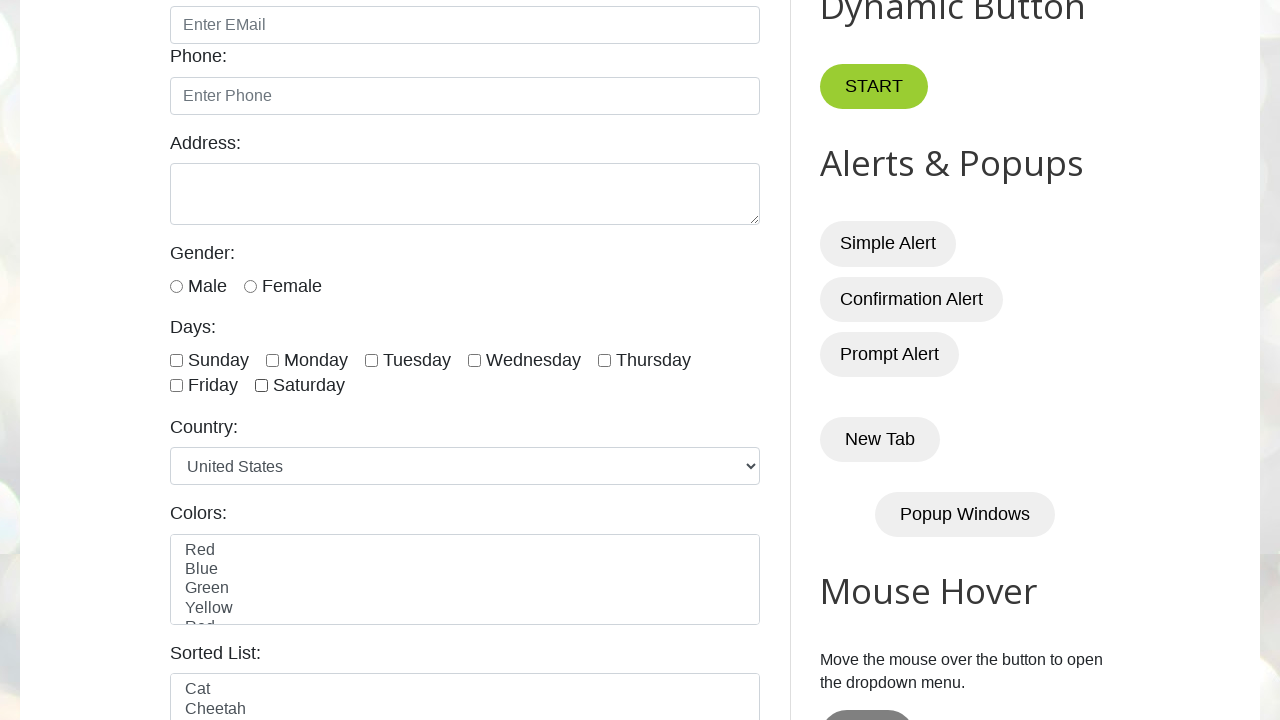

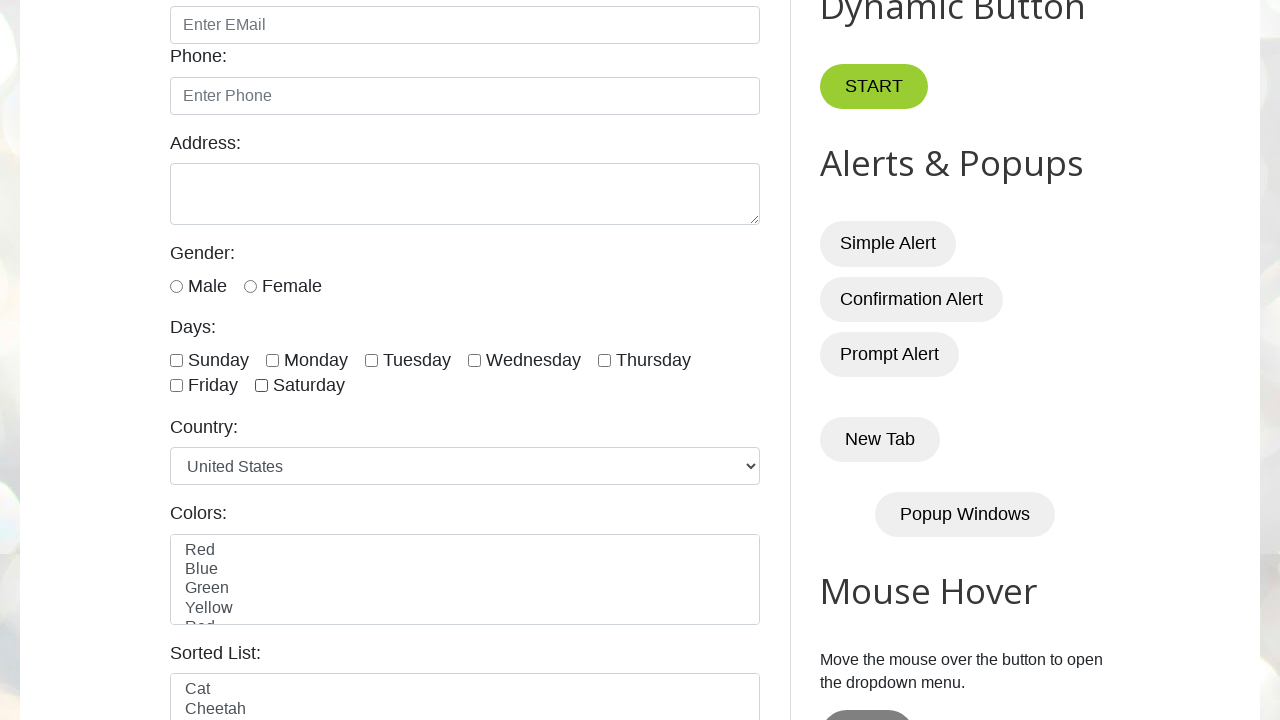